Tests table sorting functionality by clicking on column header and verifying the price display for items containing "Beans"

Starting URL: https://rahulshettyacademy.com/seleniumPractise/#/offers

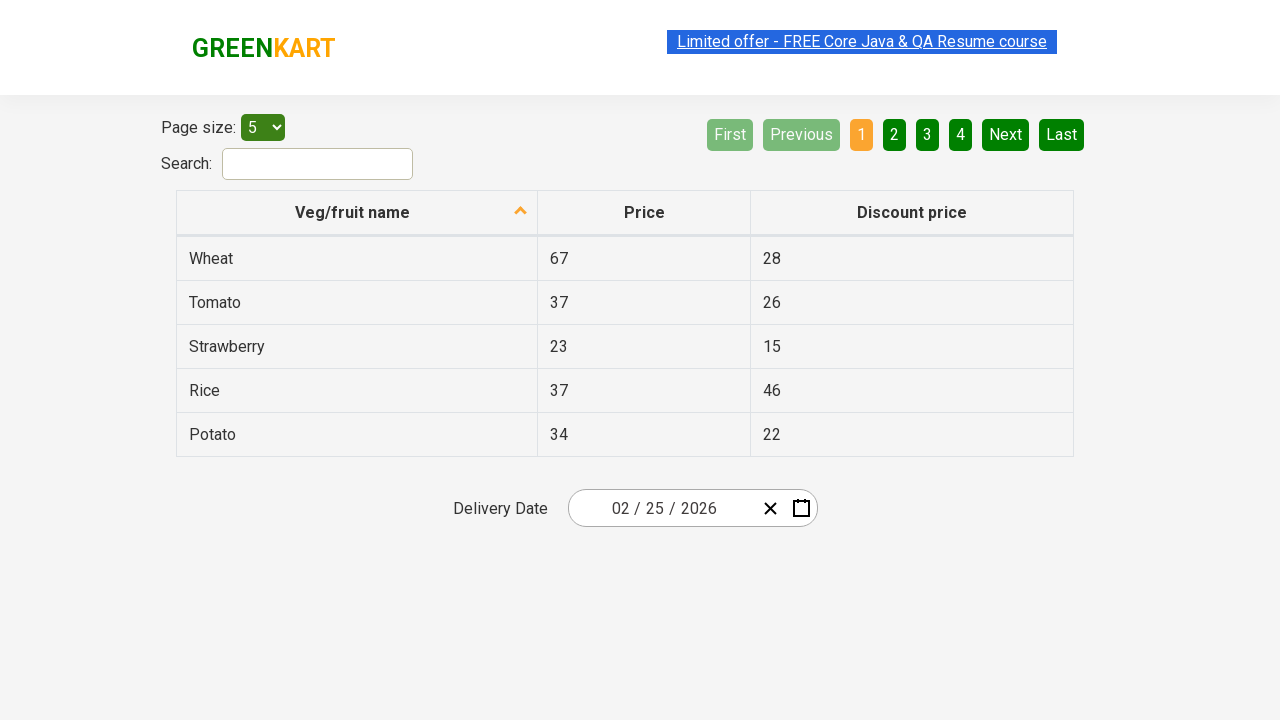

Clicked first column header to sort table at (357, 213) on xpath=//tr/th[1]
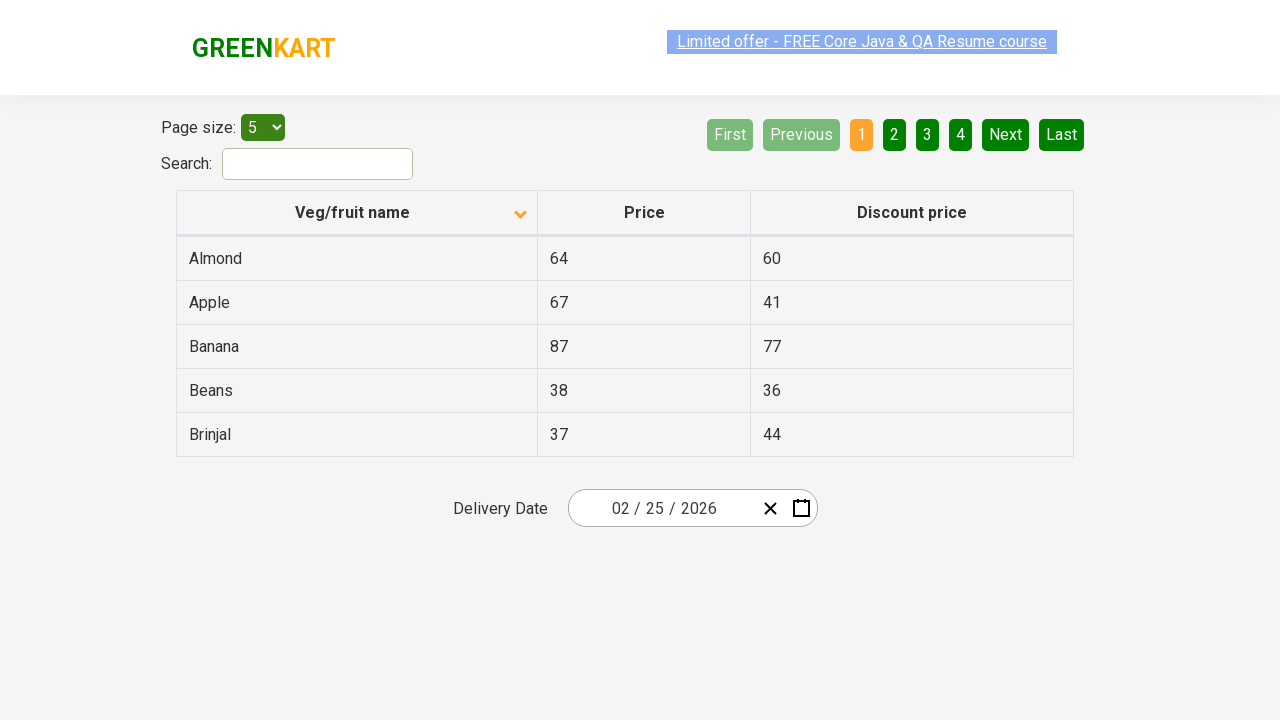

Waited for table sorting to complete
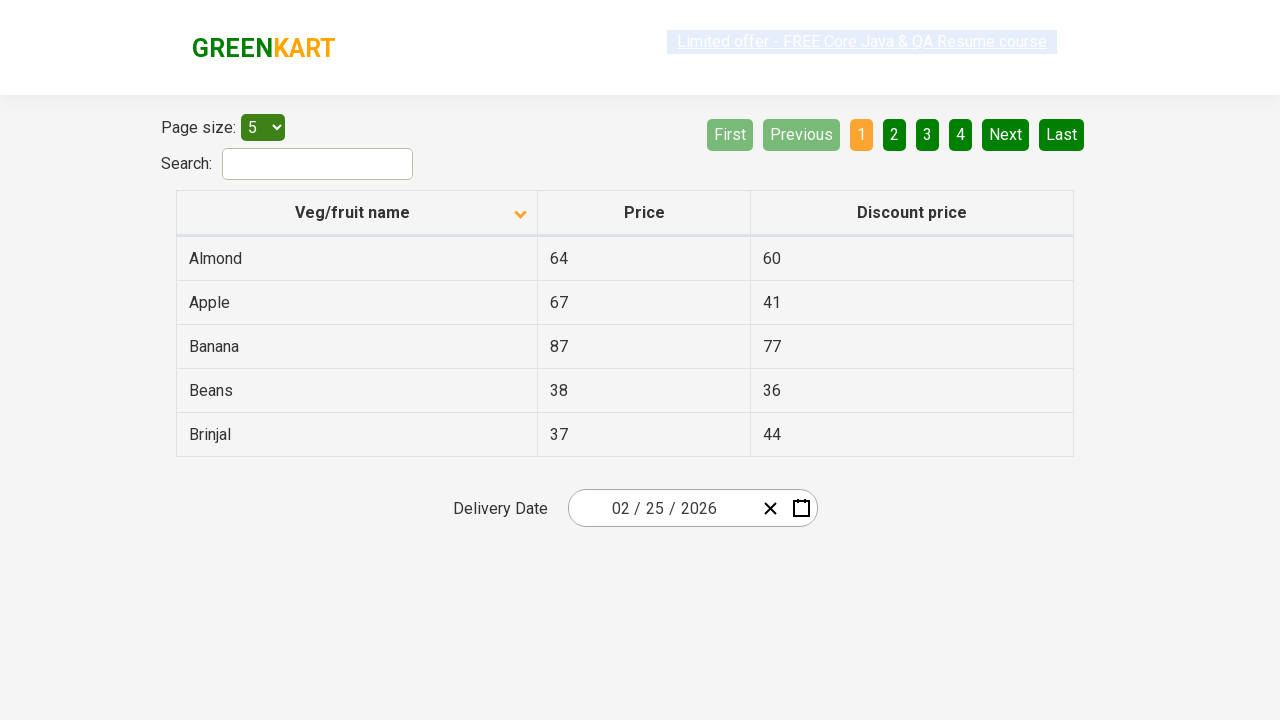

Retrieved all elements from first column
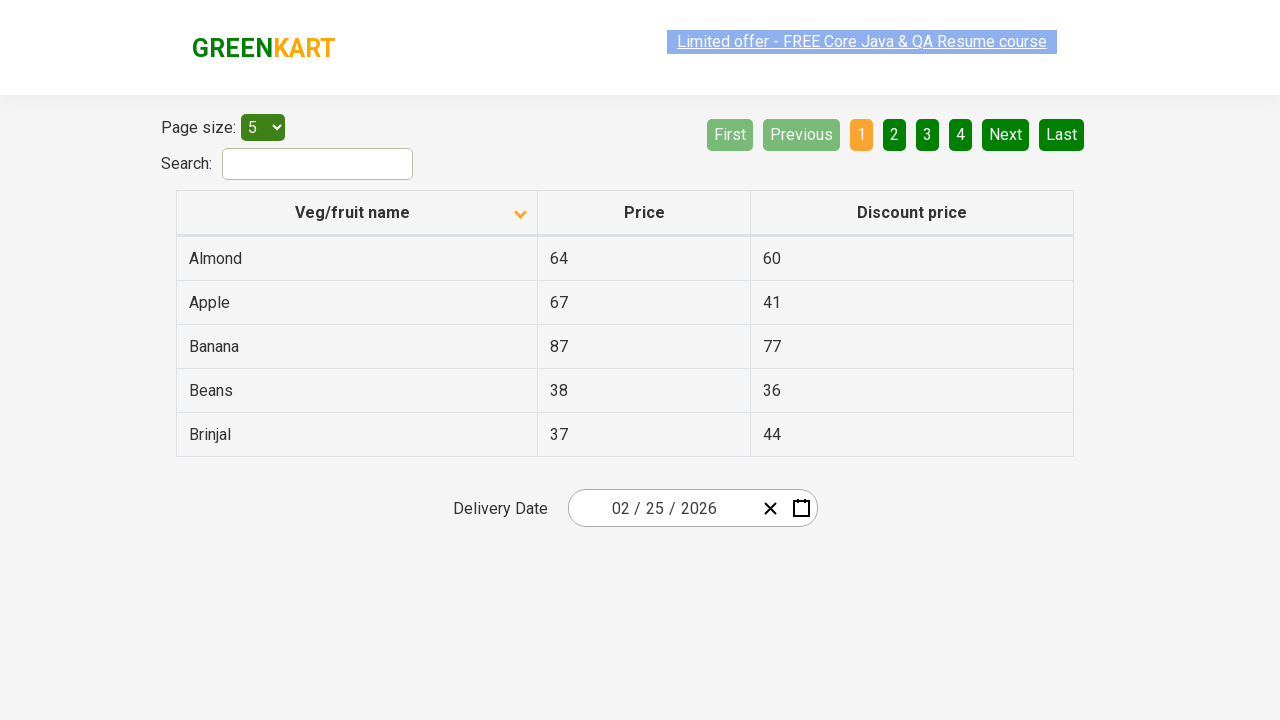

Found and displayed price for item containing 'Beans': Beans - 38
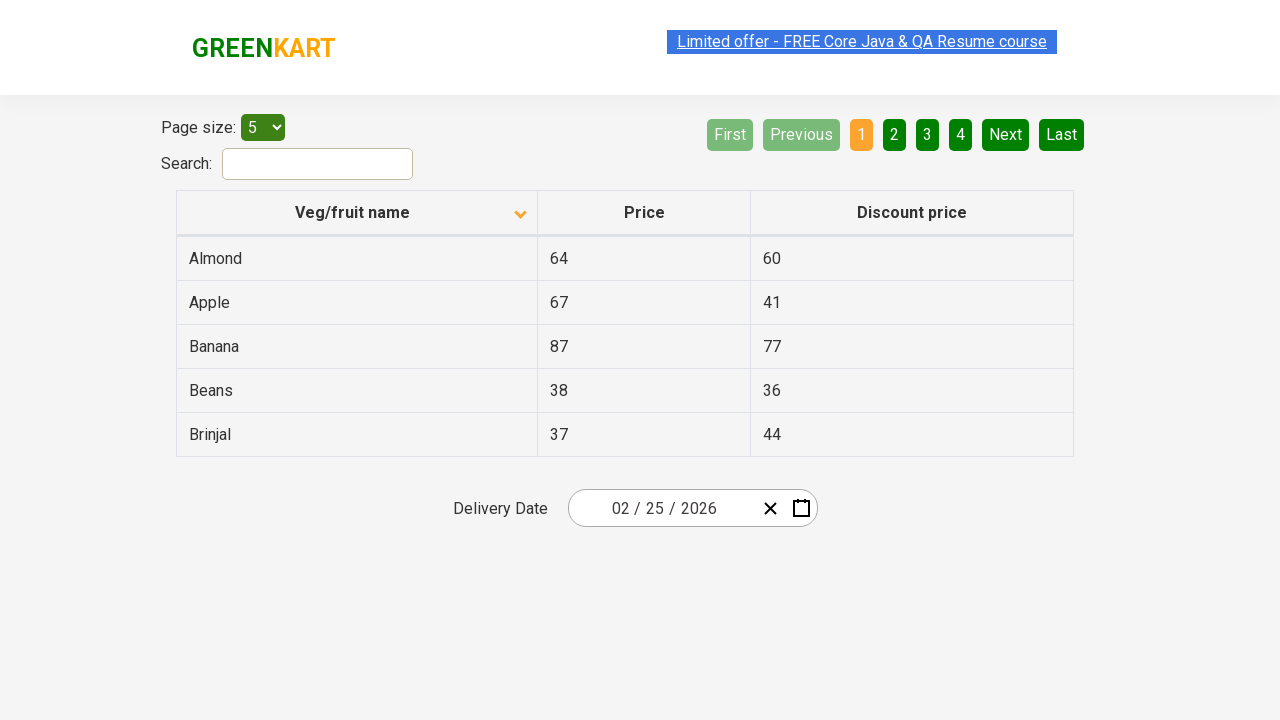

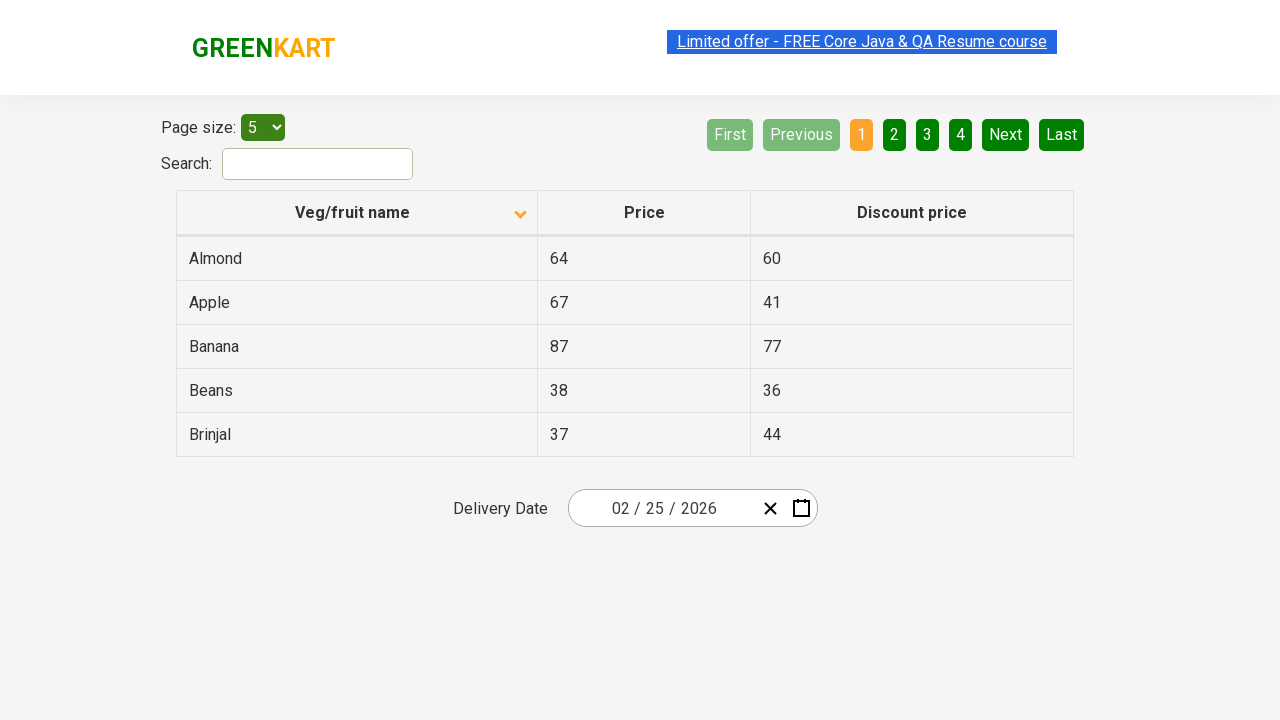